Tests filtering to display only active (non-completed) items

Starting URL: https://demo.playwright.dev/todomvc

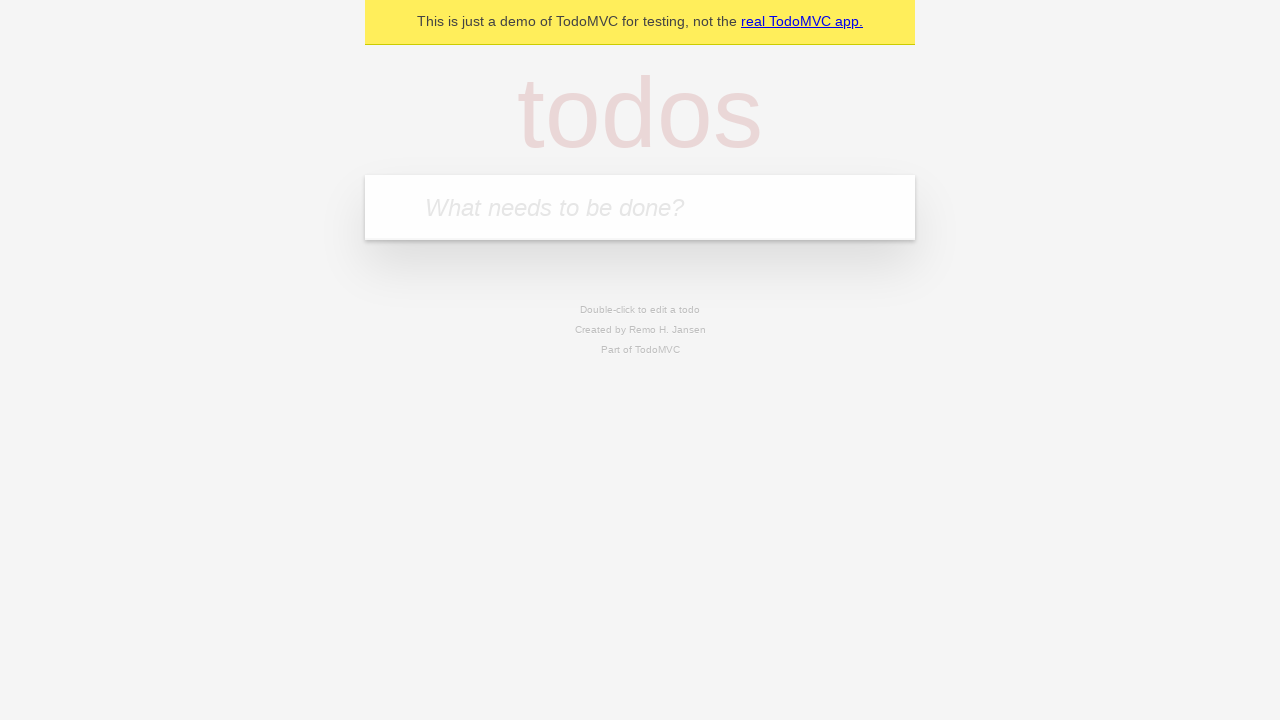

Filled todo input with 'buy some cheese' on internal:attr=[placeholder="What needs to be done?"i]
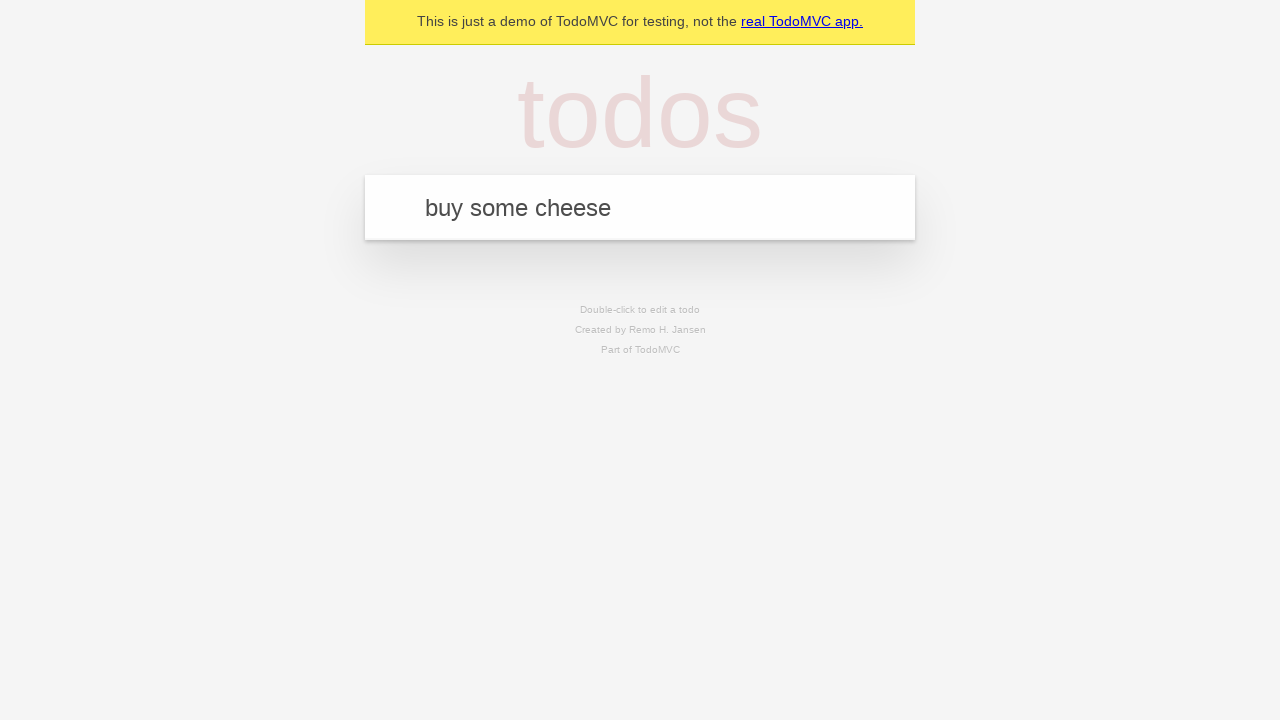

Pressed Enter to add 'buy some cheese' to the todo list on internal:attr=[placeholder="What needs to be done?"i]
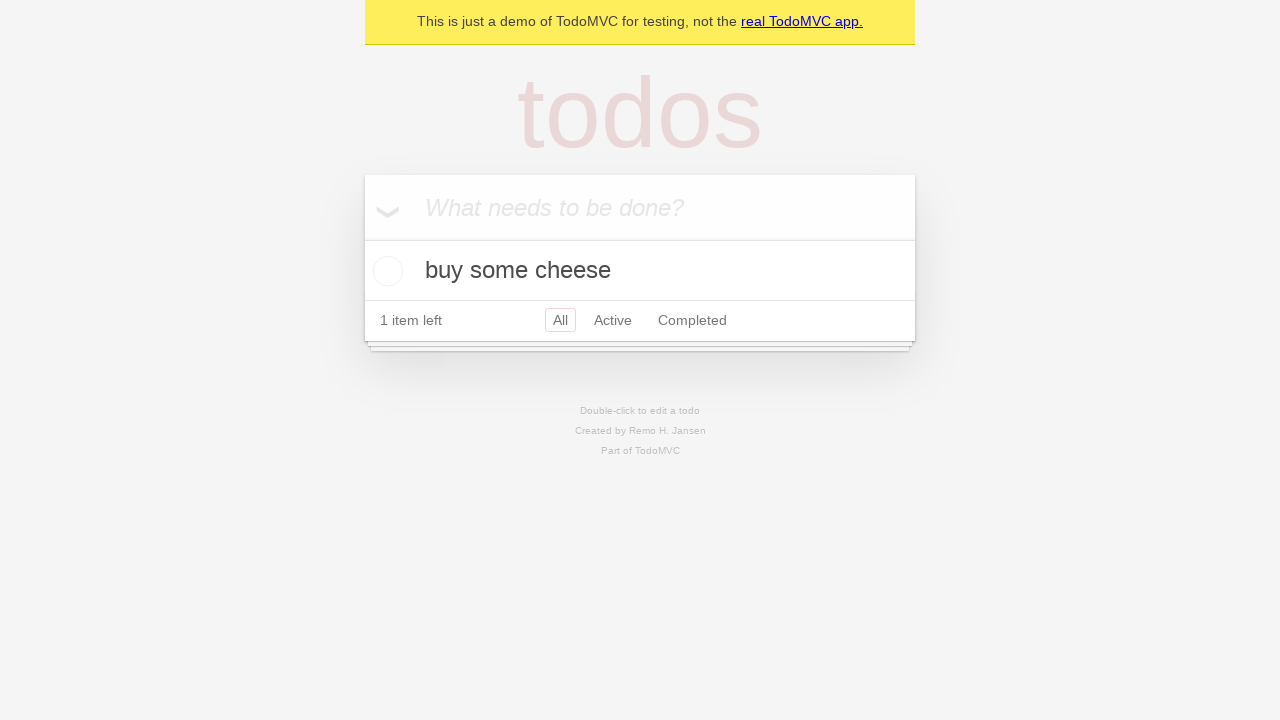

Filled todo input with 'feed the cat' on internal:attr=[placeholder="What needs to be done?"i]
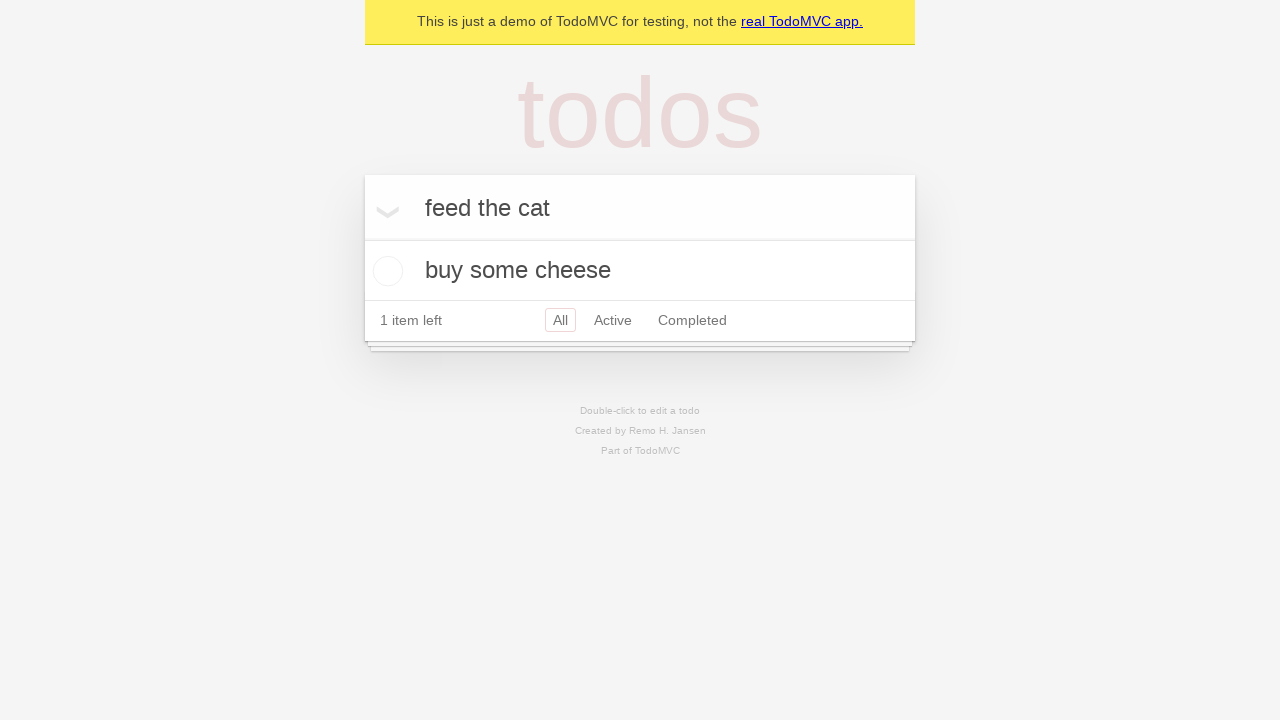

Pressed Enter to add 'feed the cat' to the todo list on internal:attr=[placeholder="What needs to be done?"i]
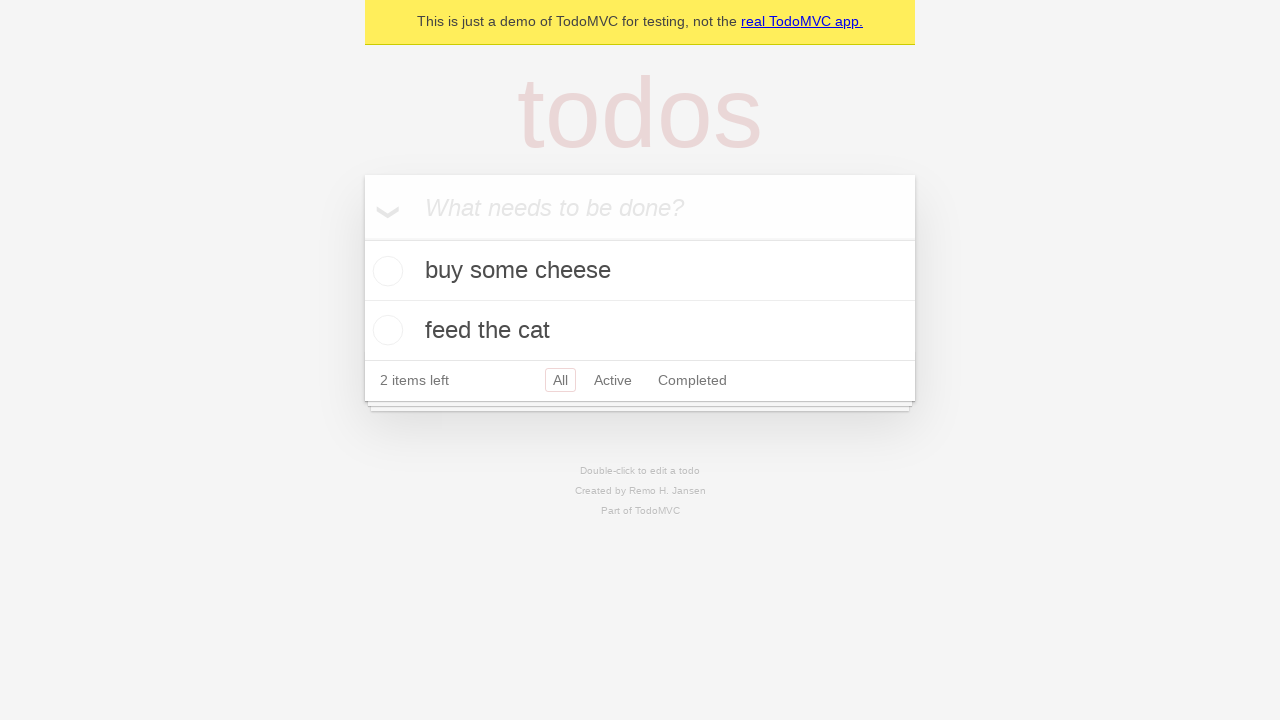

Filled todo input with 'book a doctors appointment' on internal:attr=[placeholder="What needs to be done?"i]
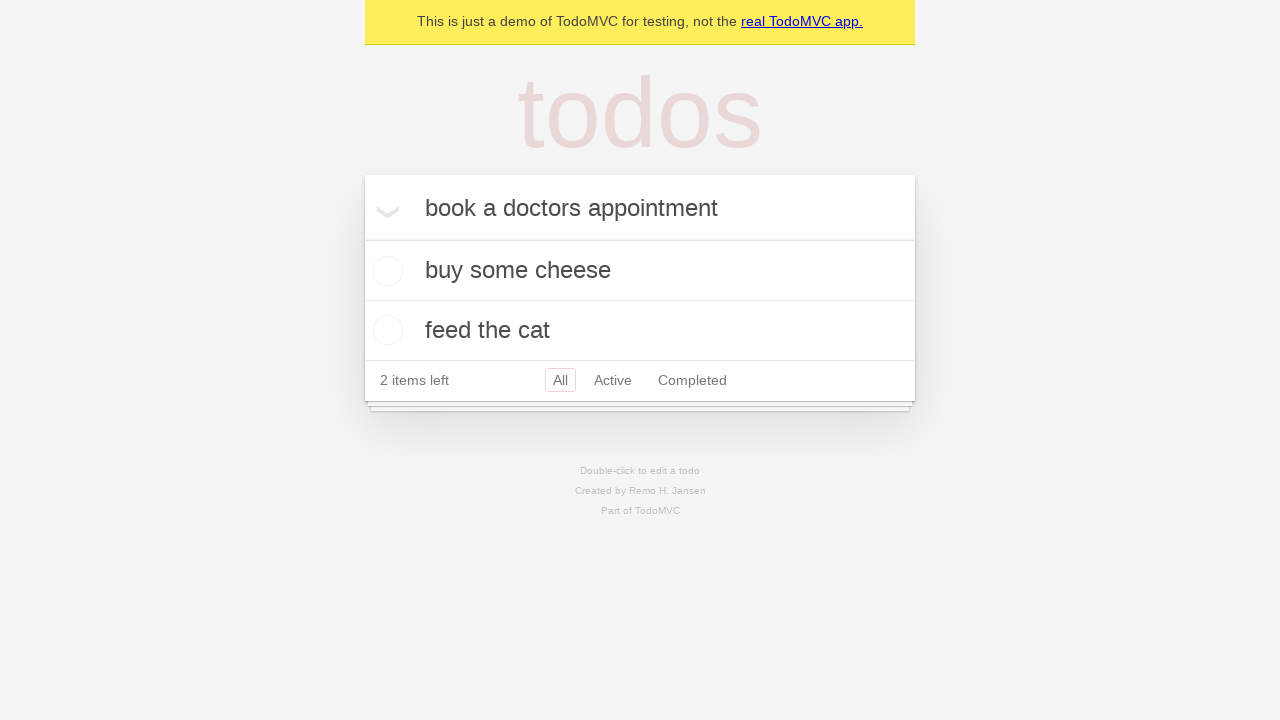

Pressed Enter to add 'book a doctors appointment' to the todo list on internal:attr=[placeholder="What needs to be done?"i]
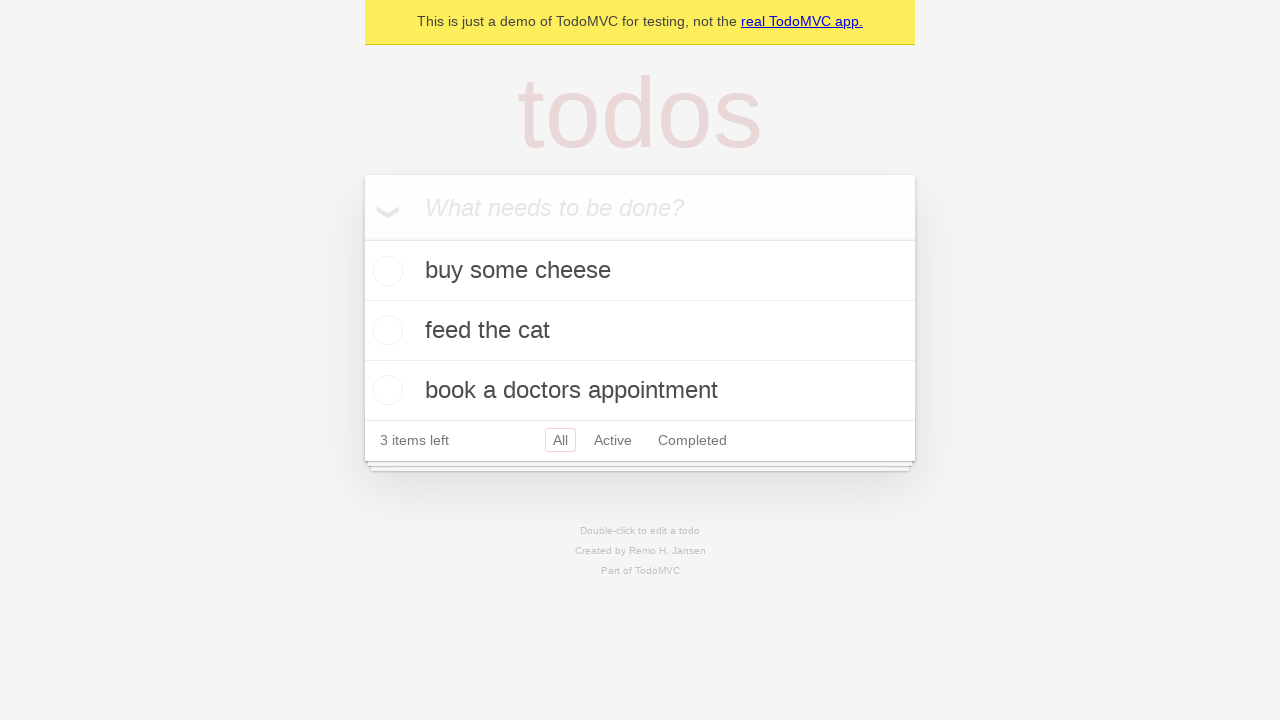

Waited for all three todo items to be visible
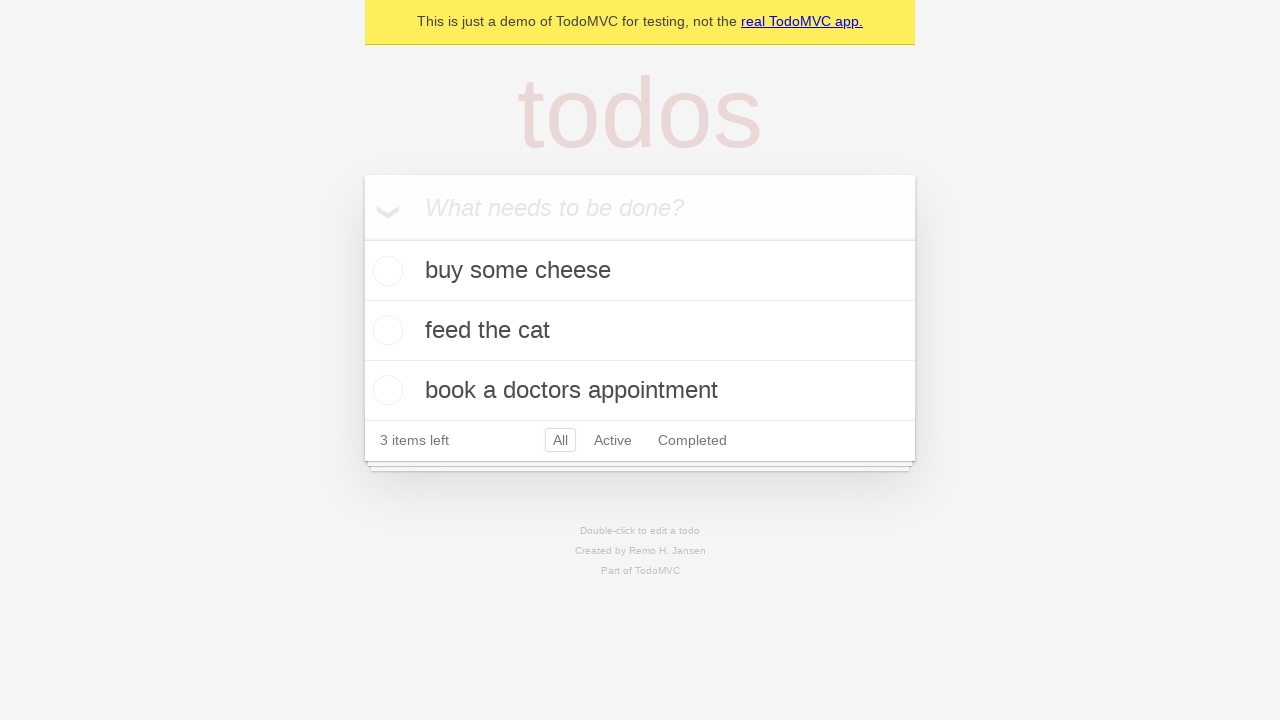

Checked the second todo item to mark it as completed at (385, 330) on [data-testid='todo-item'] >> nth=1 >> internal:role=checkbox
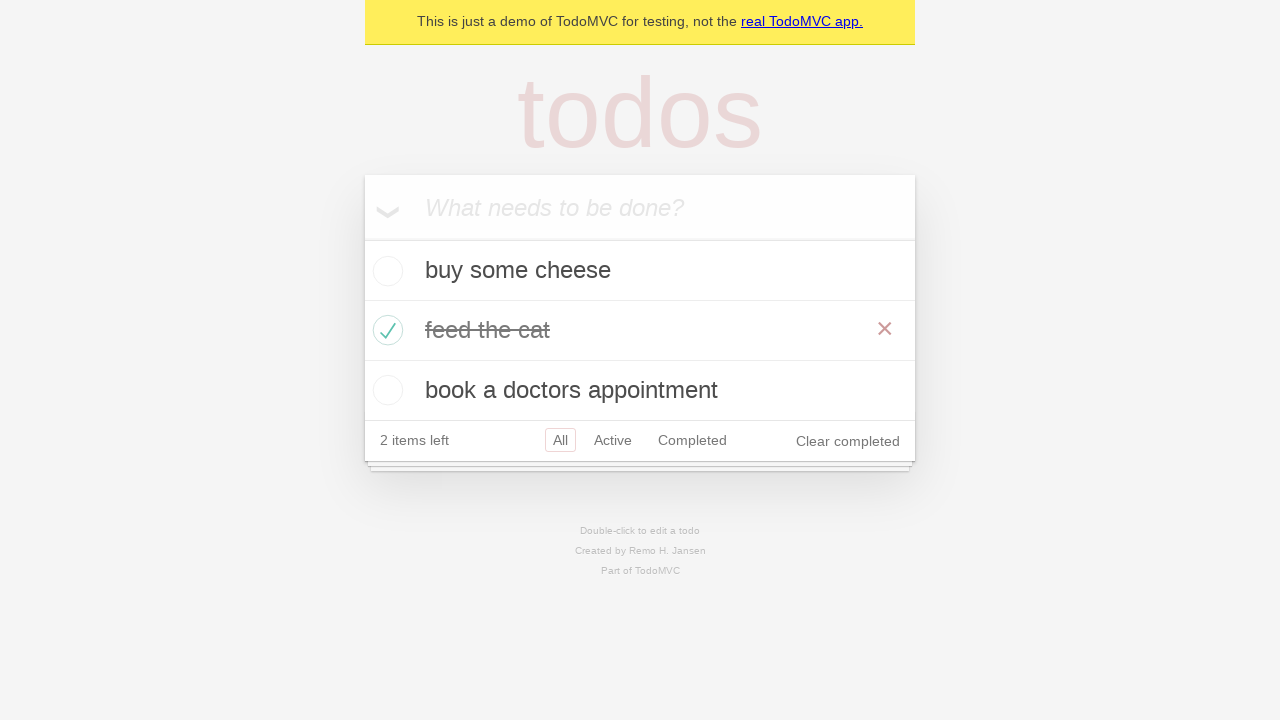

Clicked the 'Active' filter to display only non-completed items at (613, 440) on internal:role=link[name="Active"i]
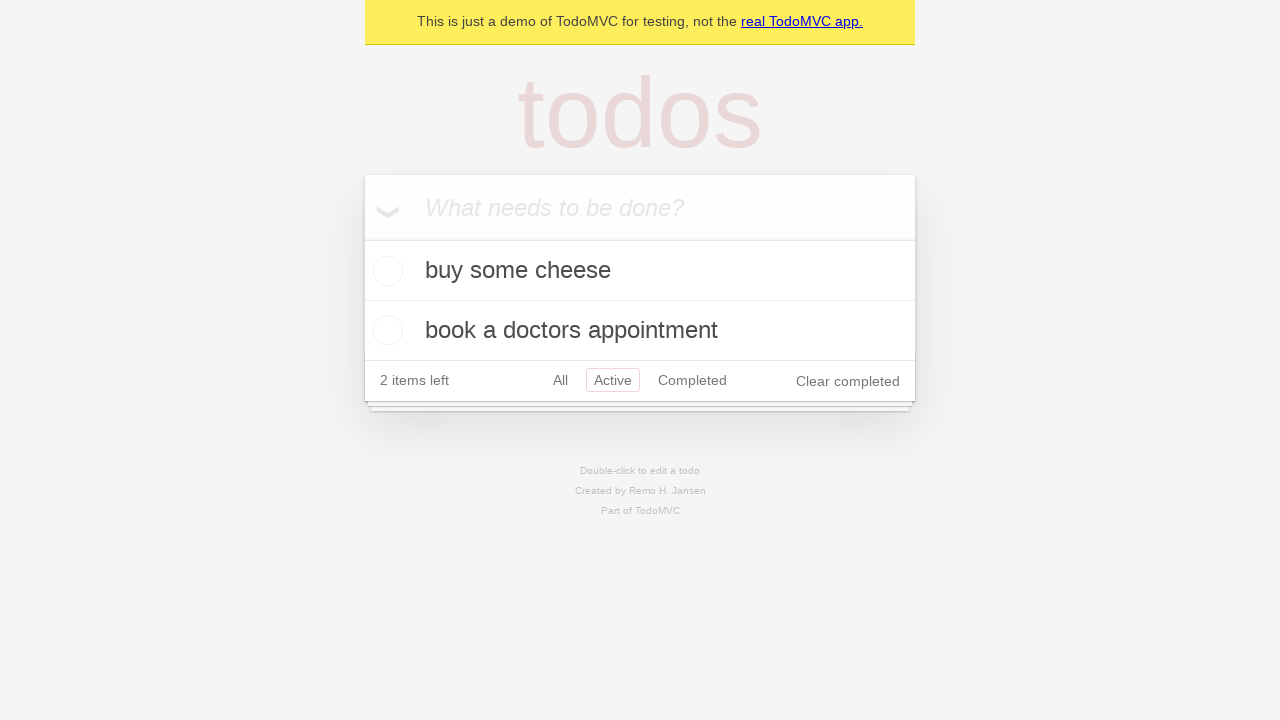

Waited for the URL to update to active filter page
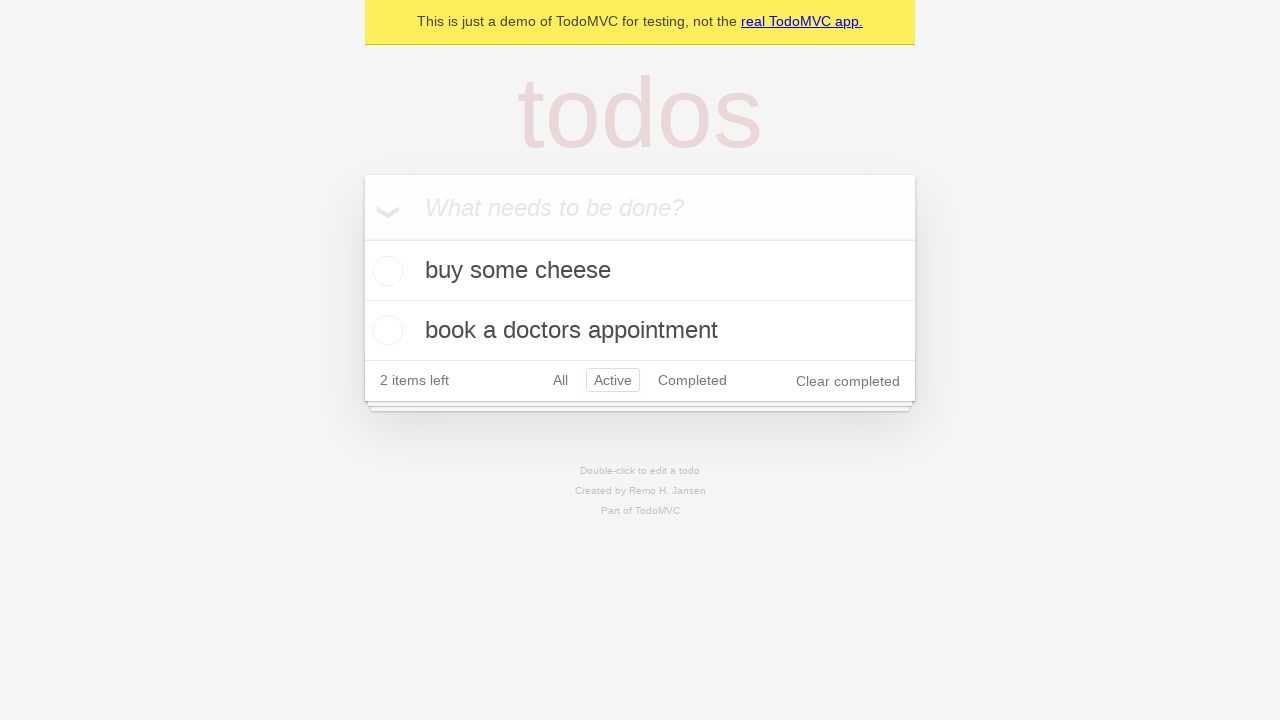

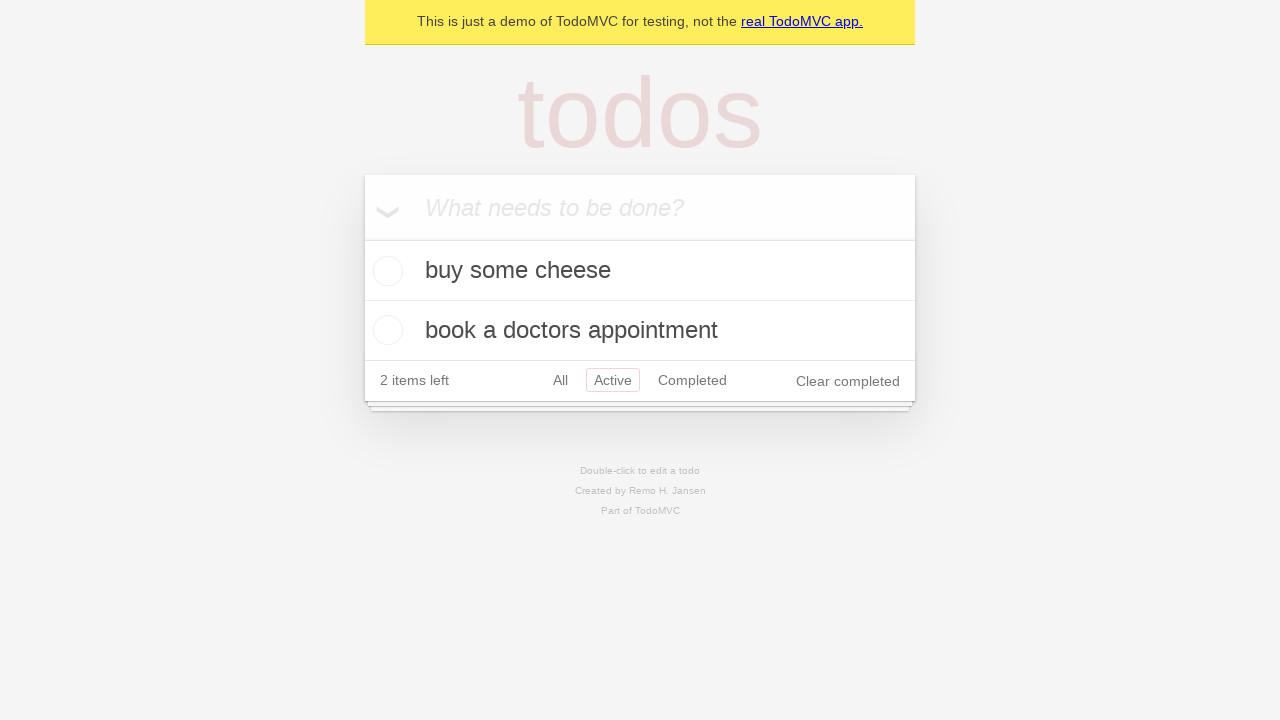